Tests various form interactions and navigation on a demo page by filling username/password fields, clicking links, and interacting with form elements

Starting URL: https://monsur26.github.io/mypage/

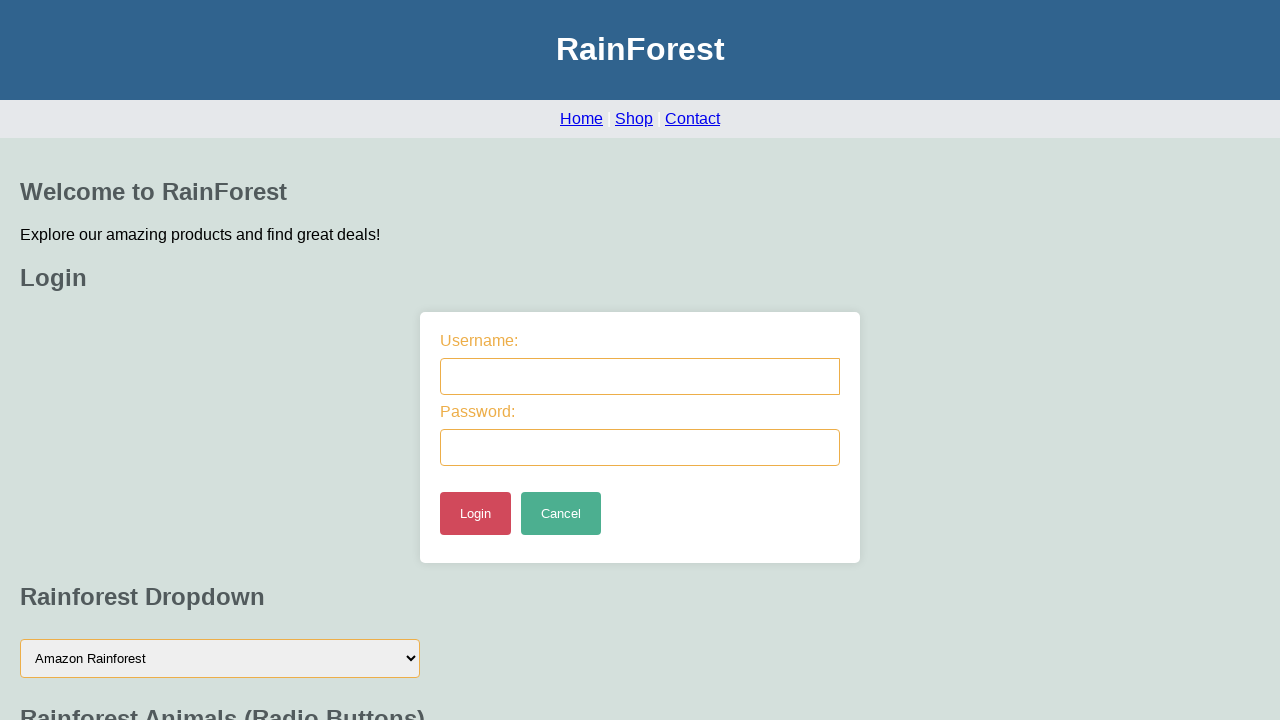

Filled username field with 'Username' on #username
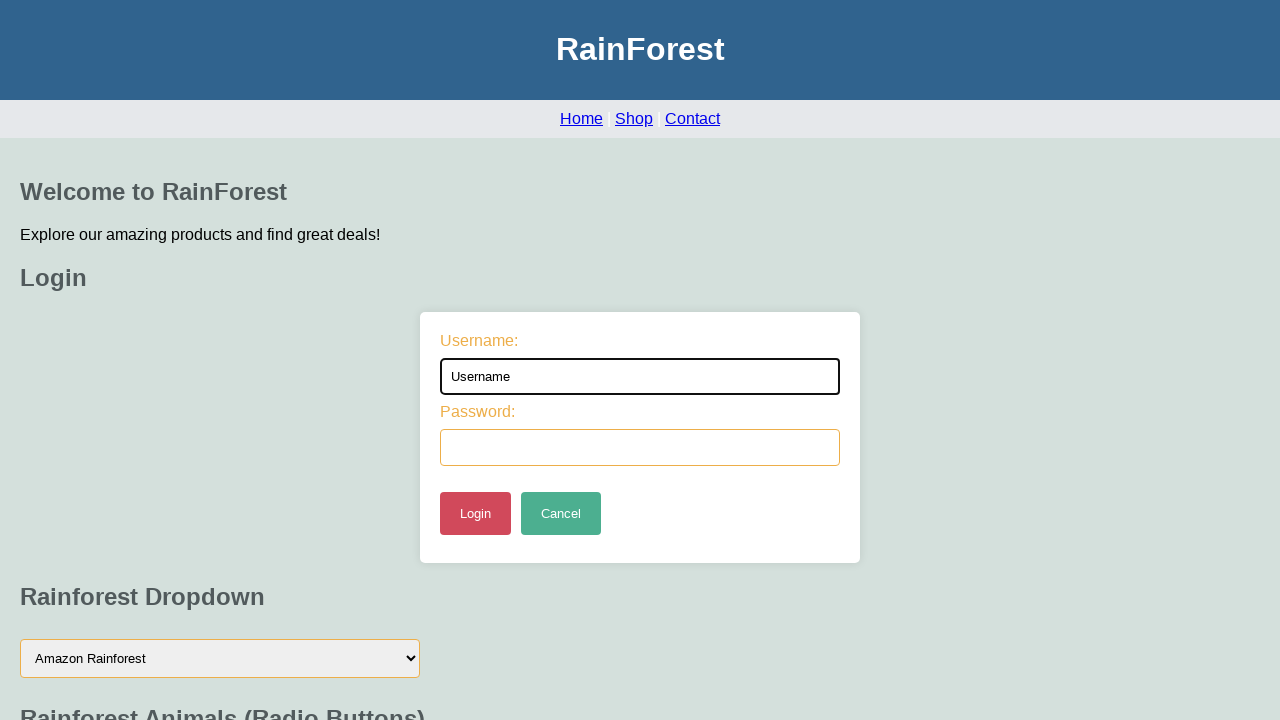

Filled password field with 'password' on input[name='password']
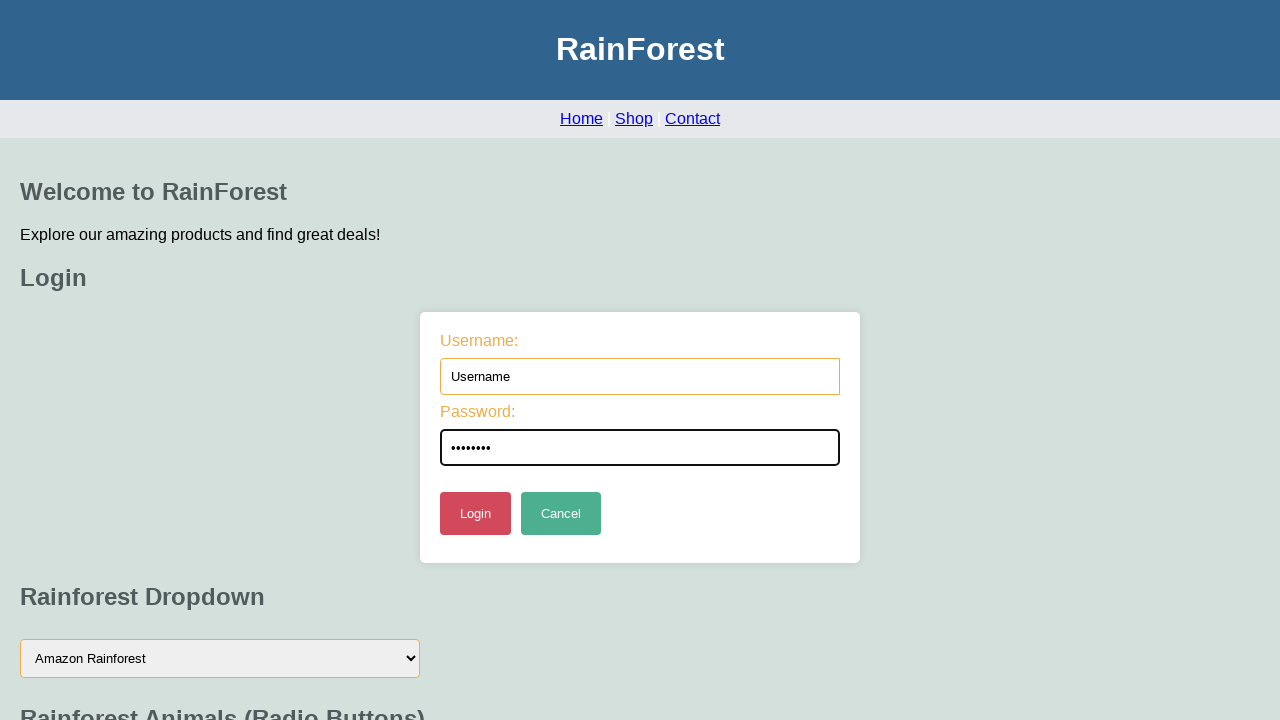

Clicked Shop link at (634, 118) on text=Shop
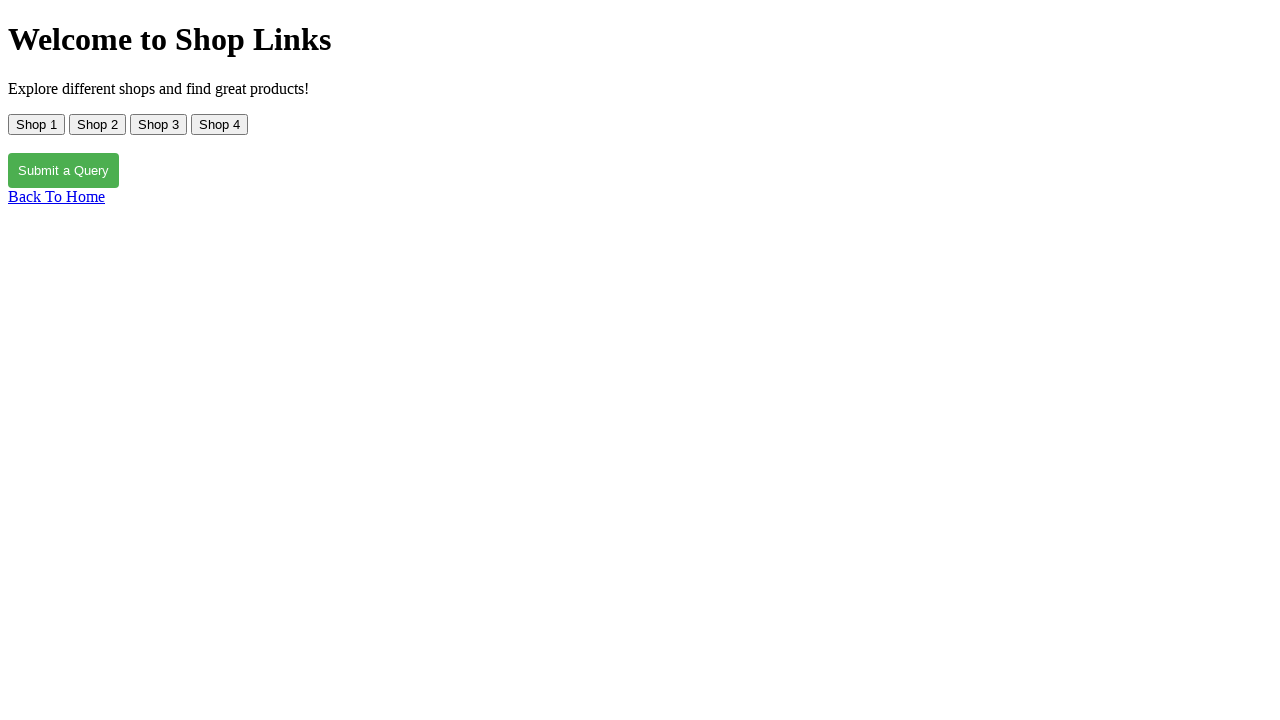

Clicked To Home link at (56, 196) on text=To Home
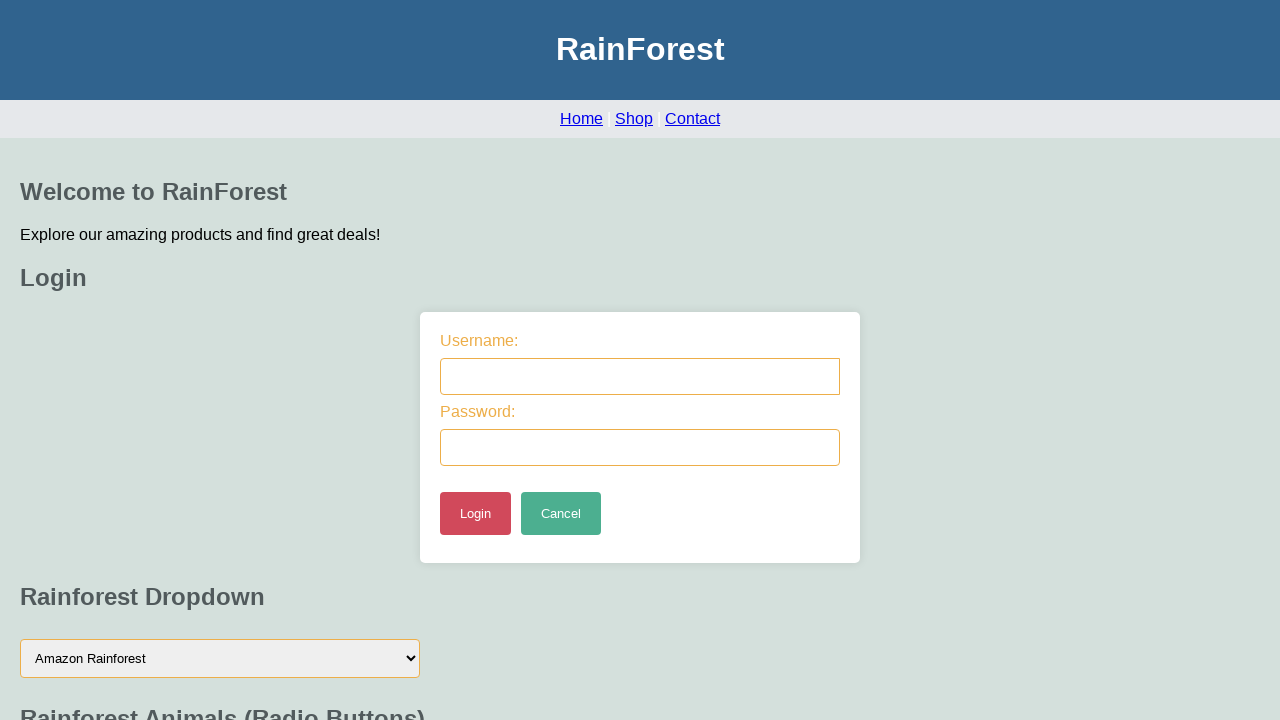

Filled first form input field with 'Test' on xpath=/html/body/section/form/input[1]
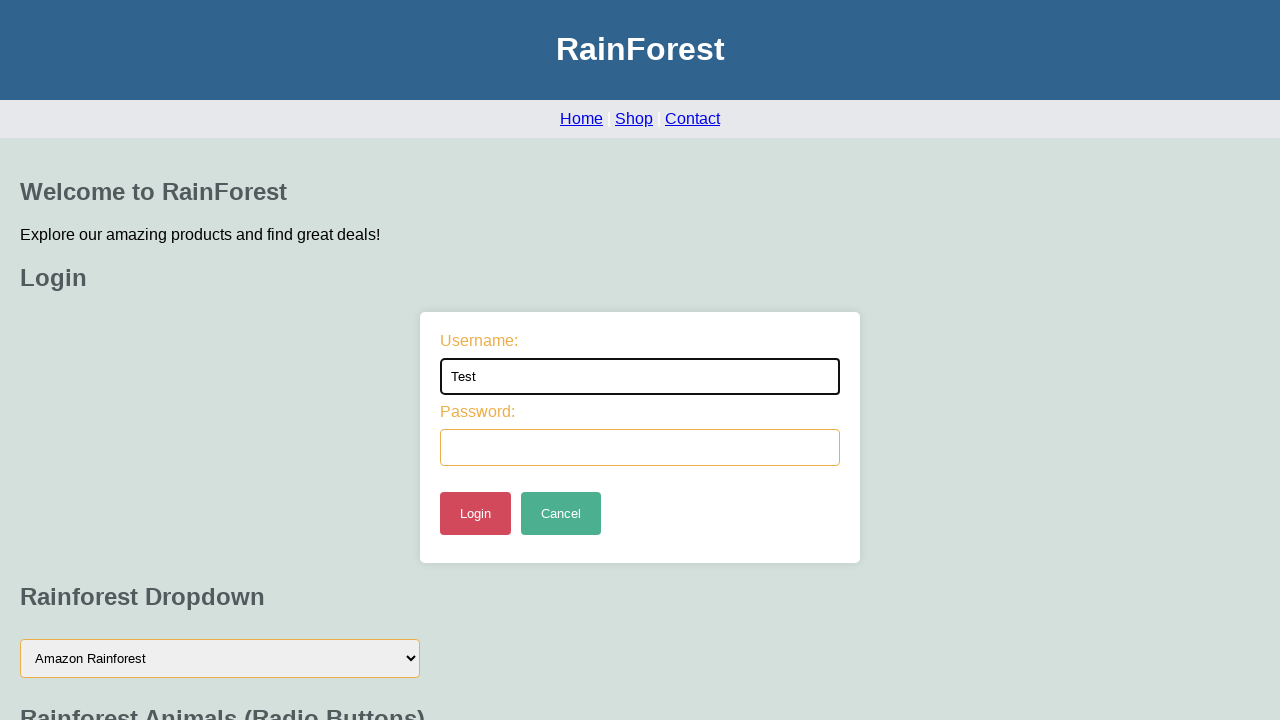

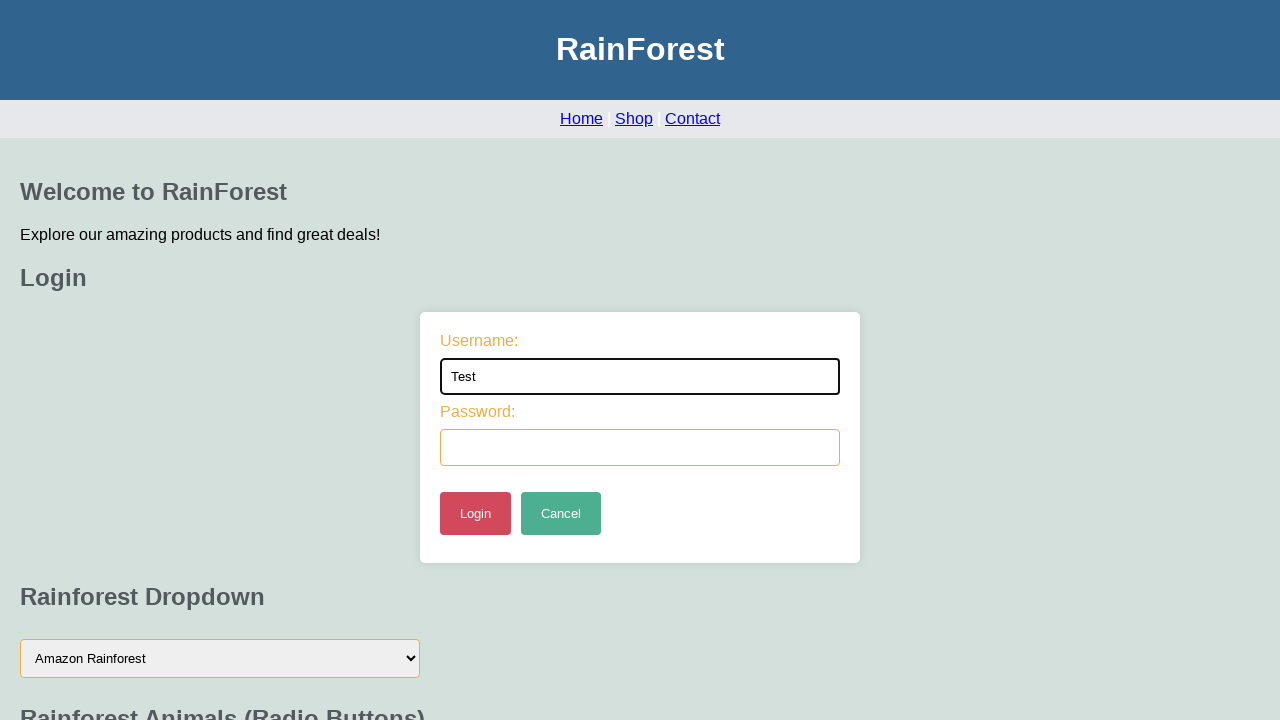